Tests form input functionality by filling a name field on a tutorial webpage

Starting URL: https://www.hyrtutorials.com/p/add-padding-to-containers.html

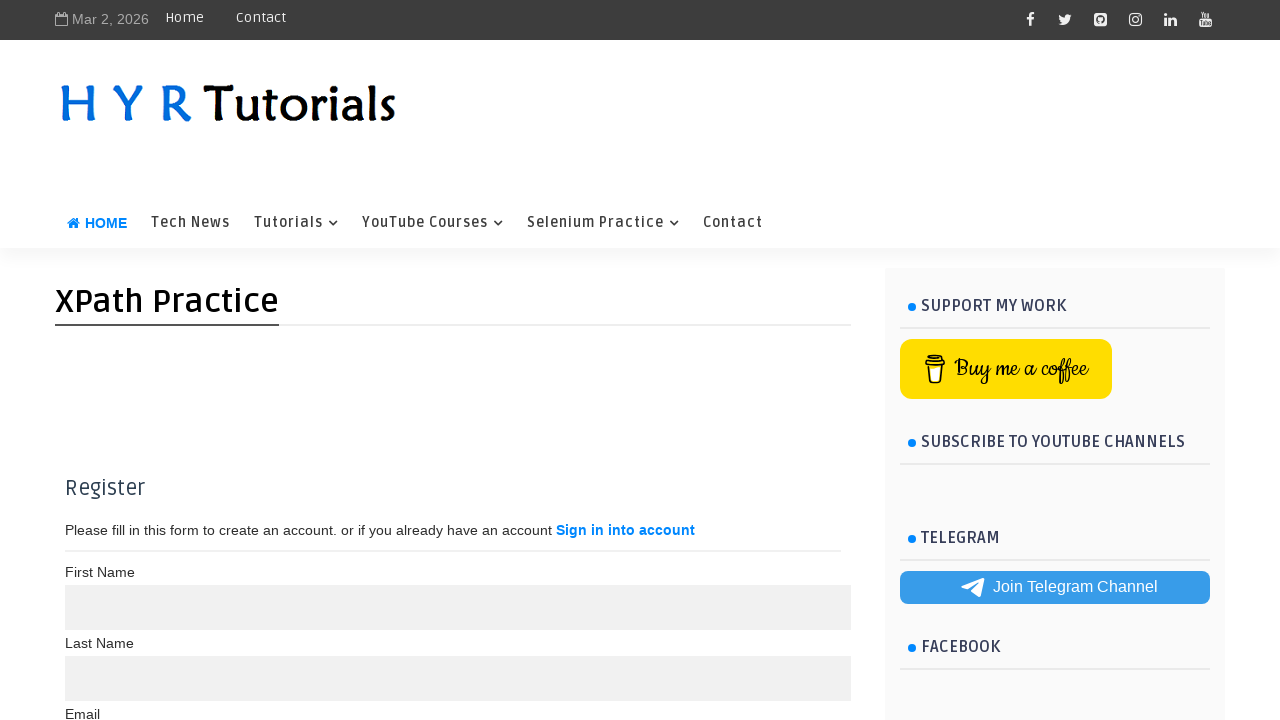

Filled name input field with 'AravindSingh' on input[name='name']
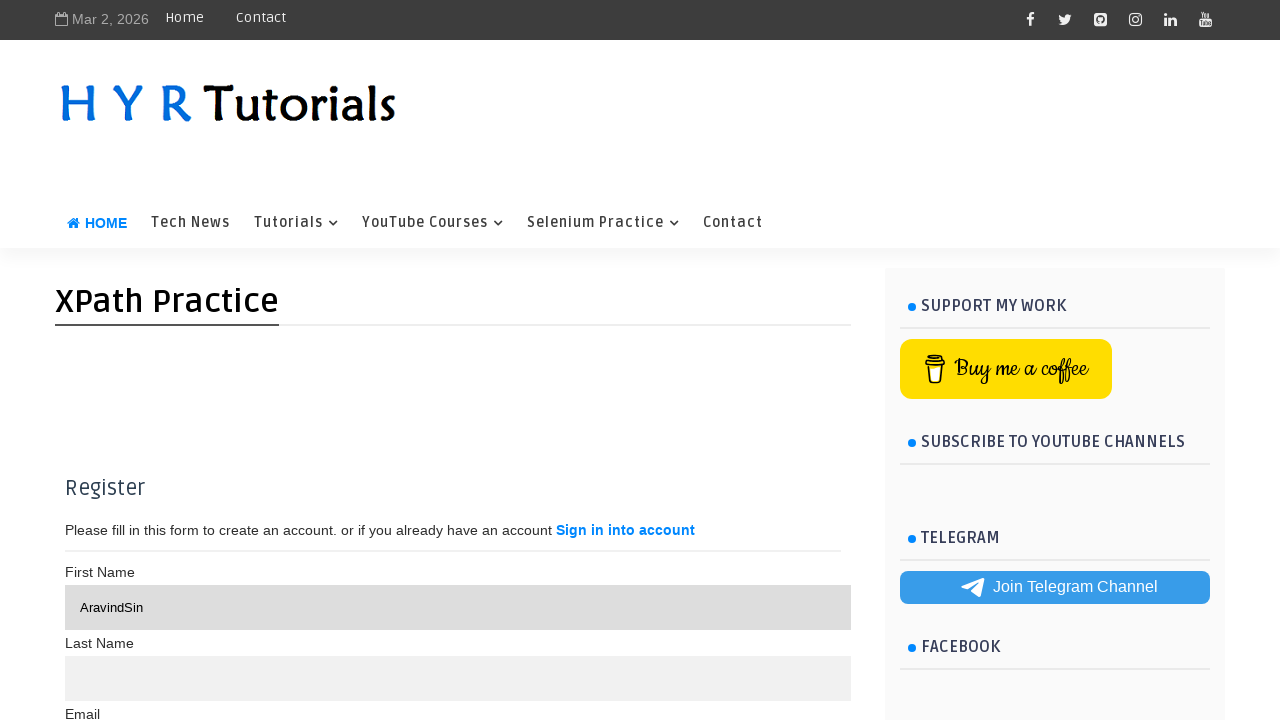

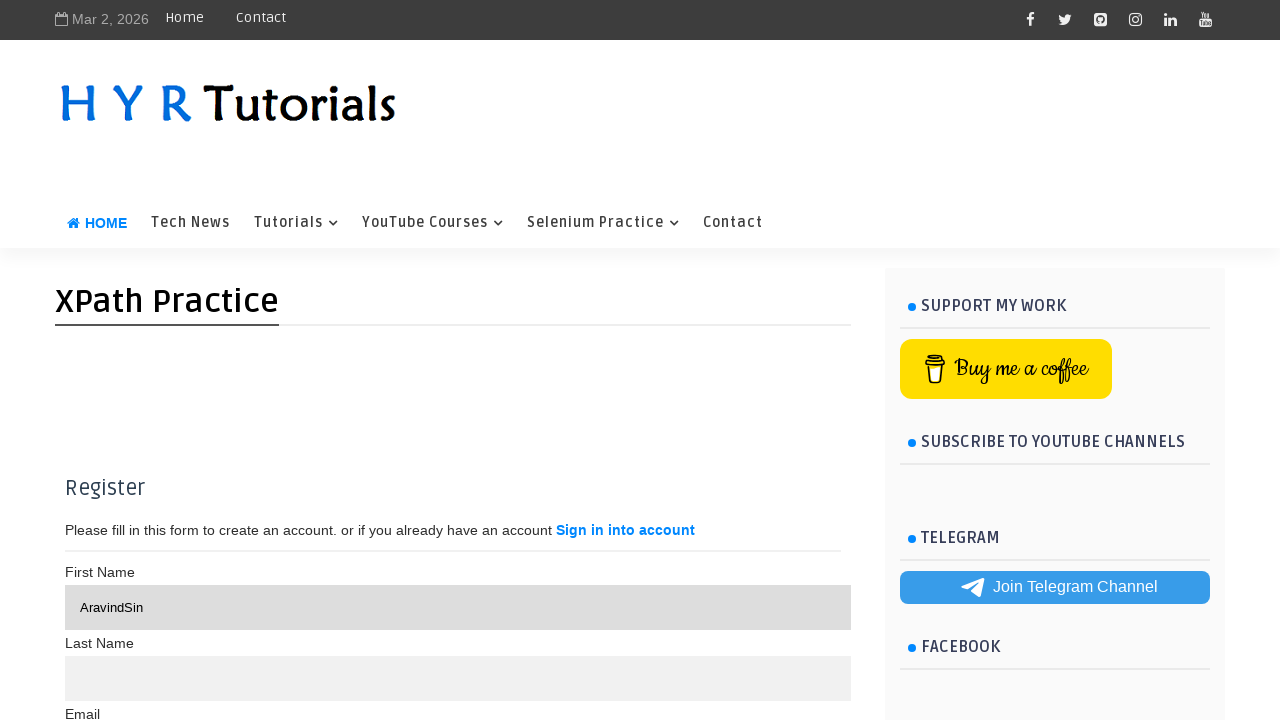